Verifies the initial state of checkboxes on the page without performing any actions

Starting URL: https://echoecho.com/htmlforms09.htm

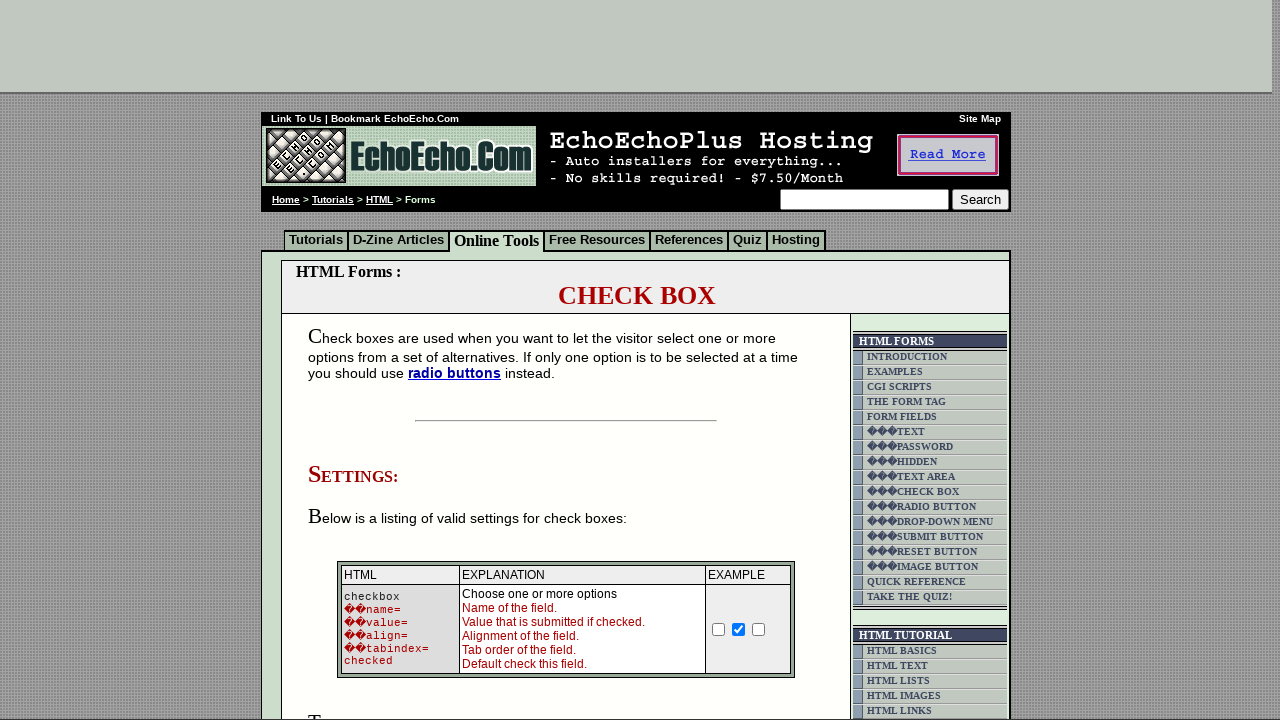

Navigated to checkbox form page
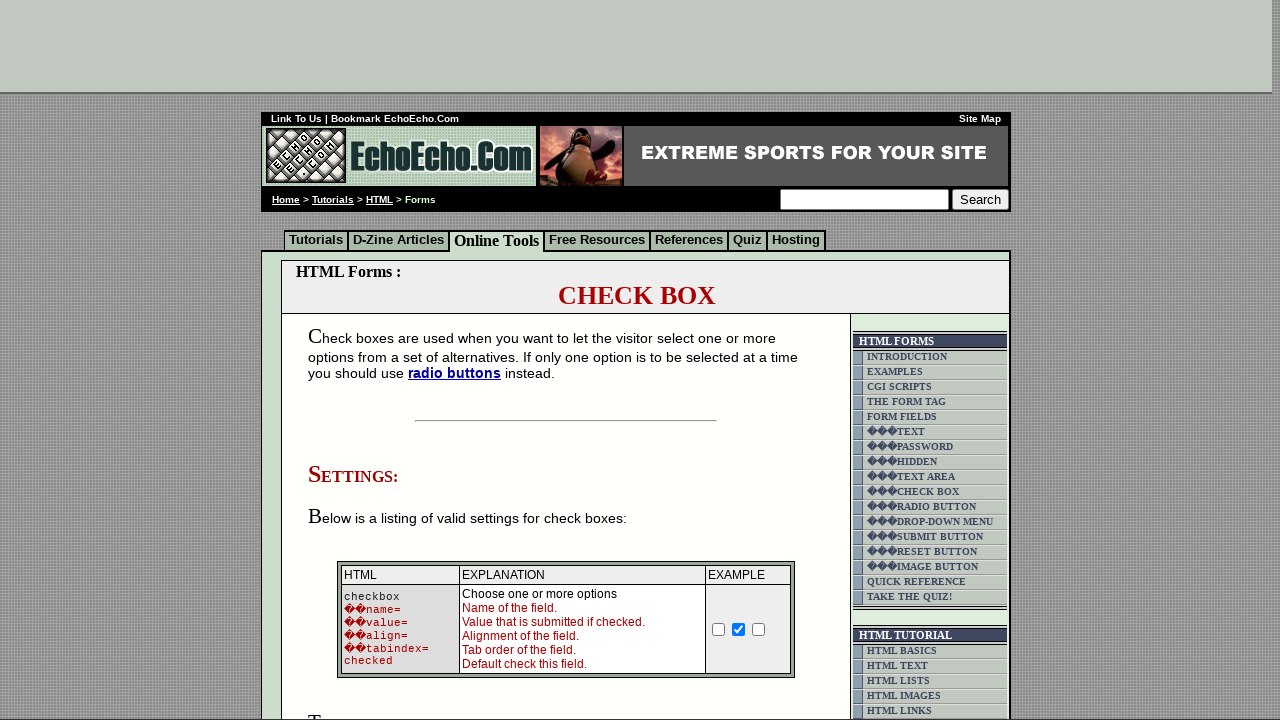

Verified Milk checkbox is unchecked
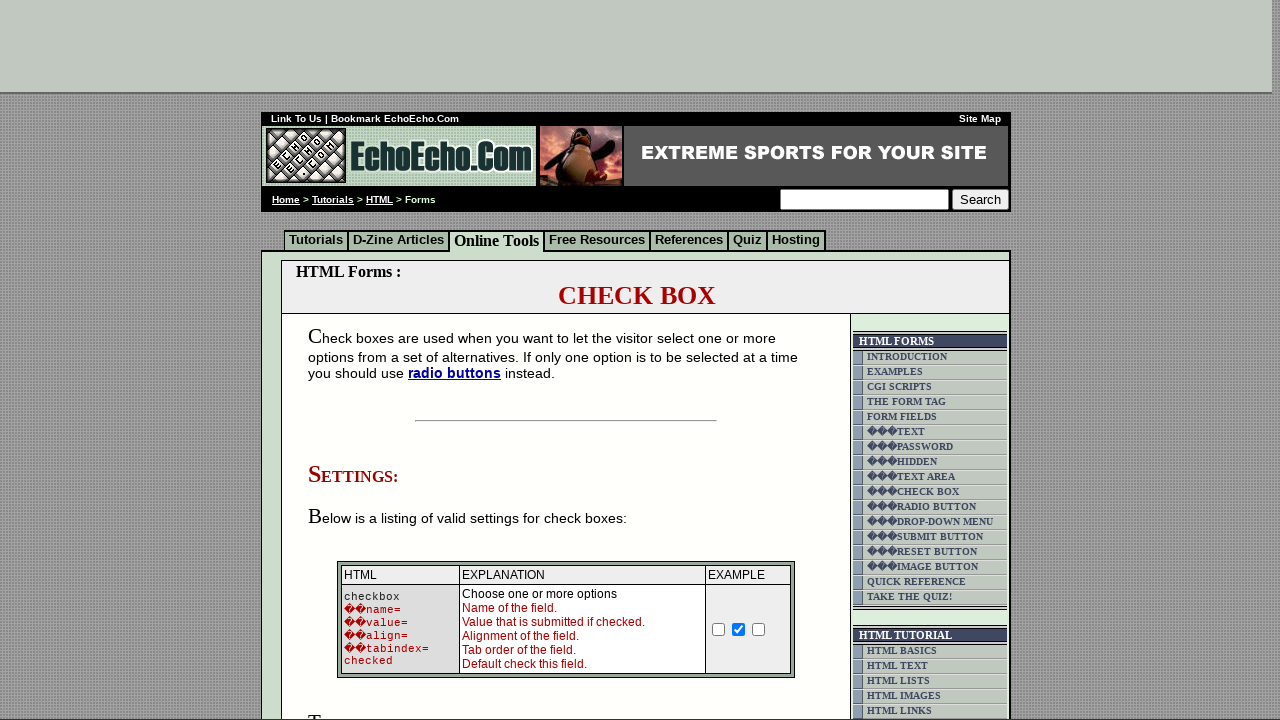

Verified Butter checkbox is checked
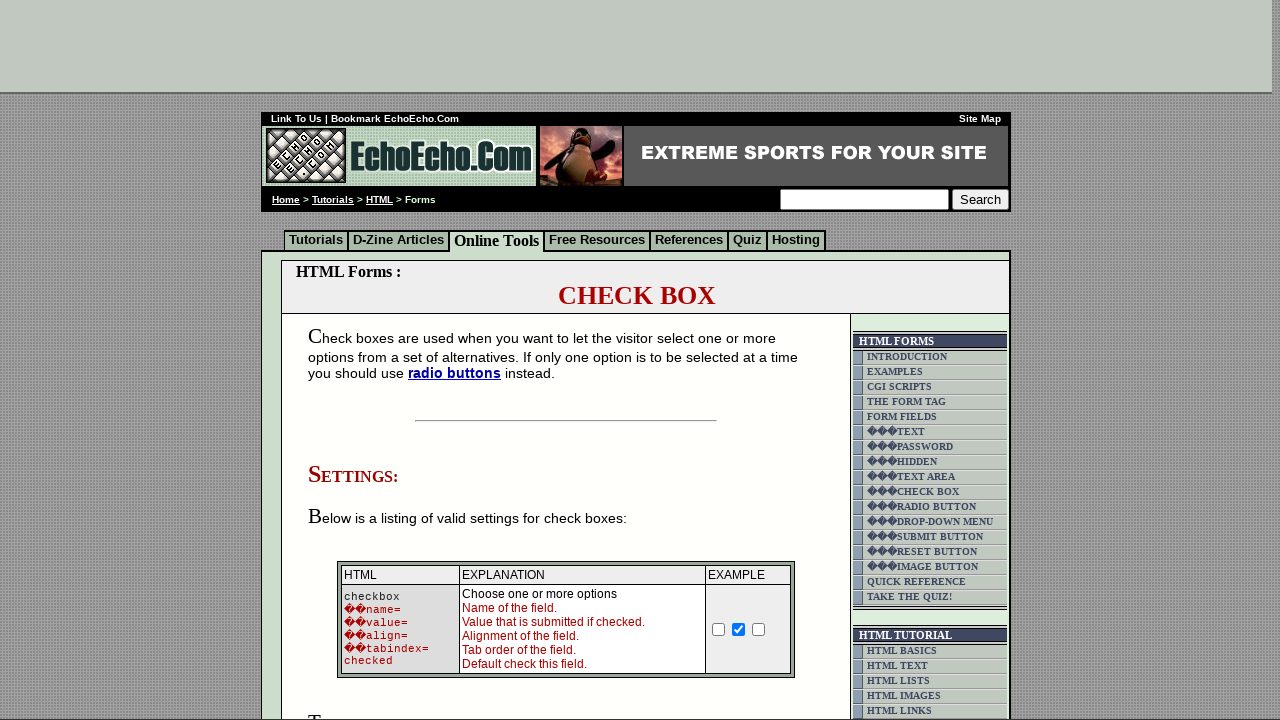

Verified Cheese checkbox is unchecked
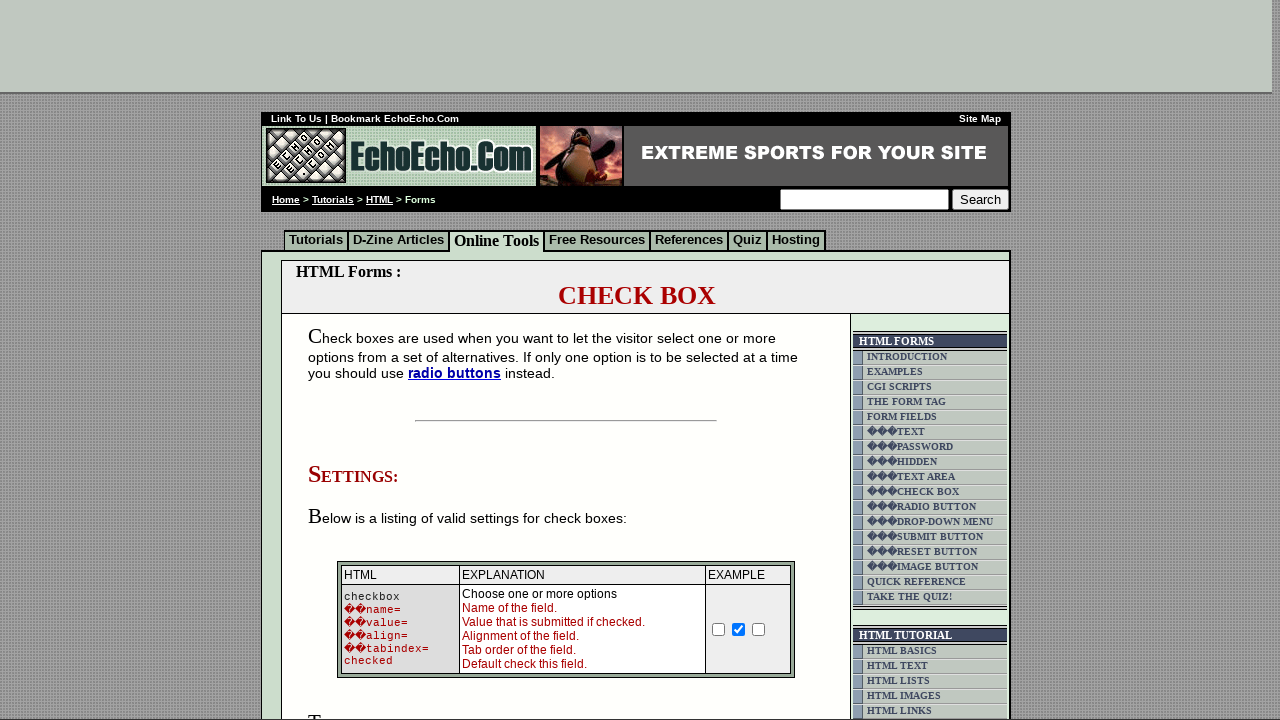

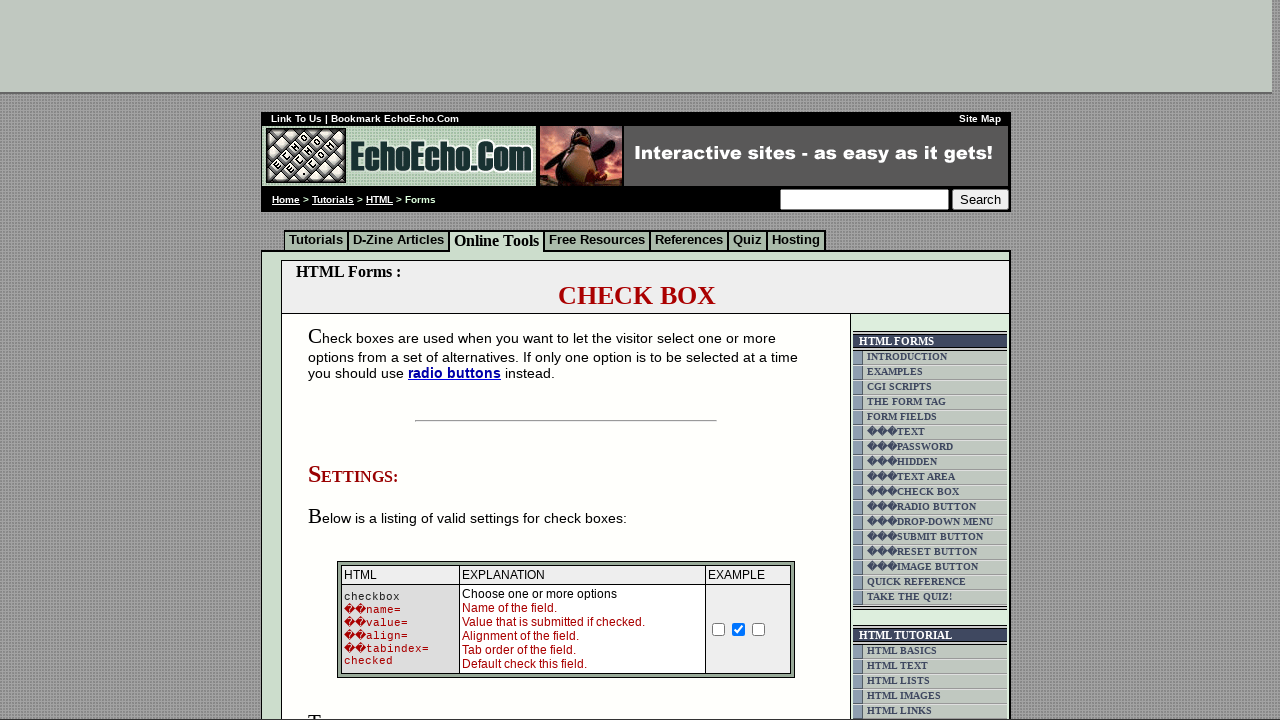